Navigates to virtual DOM page and takes a screenshot

Starting URL: https://www.lambdatest.com/selenium-playground/virtual-dom

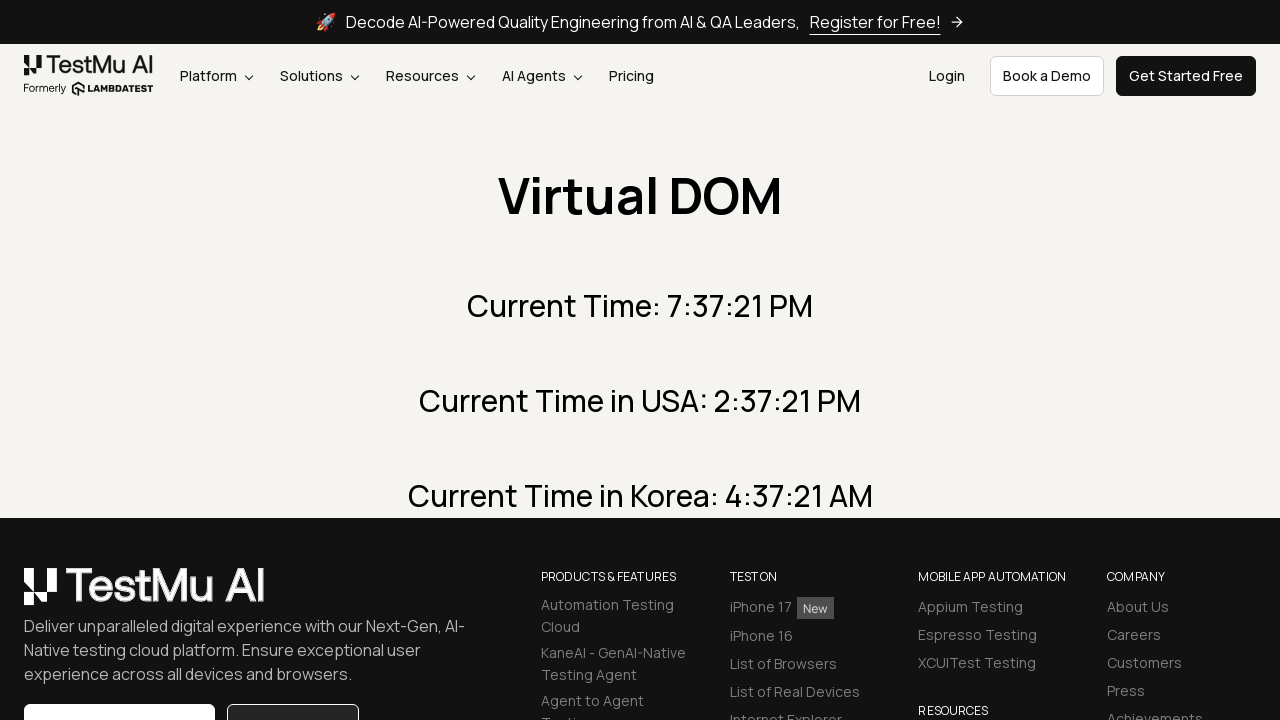

Navigated to virtual DOM playground page
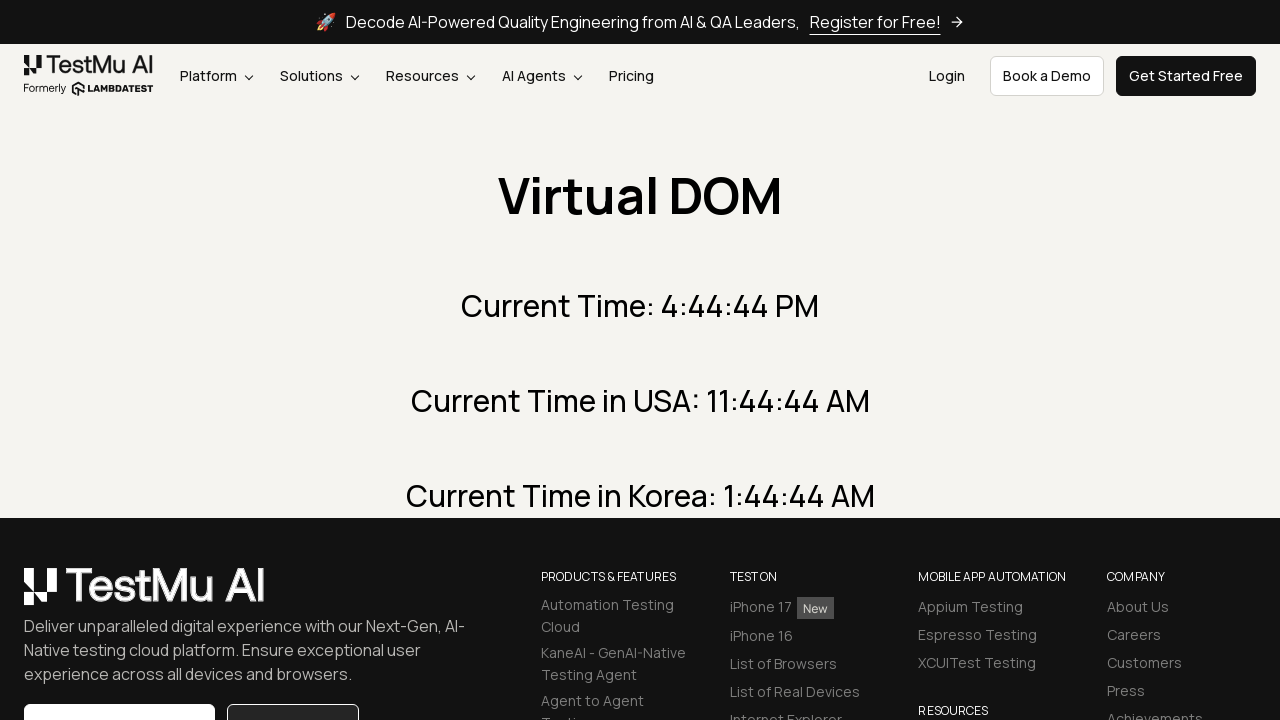

Took screenshot of virtual DOM page
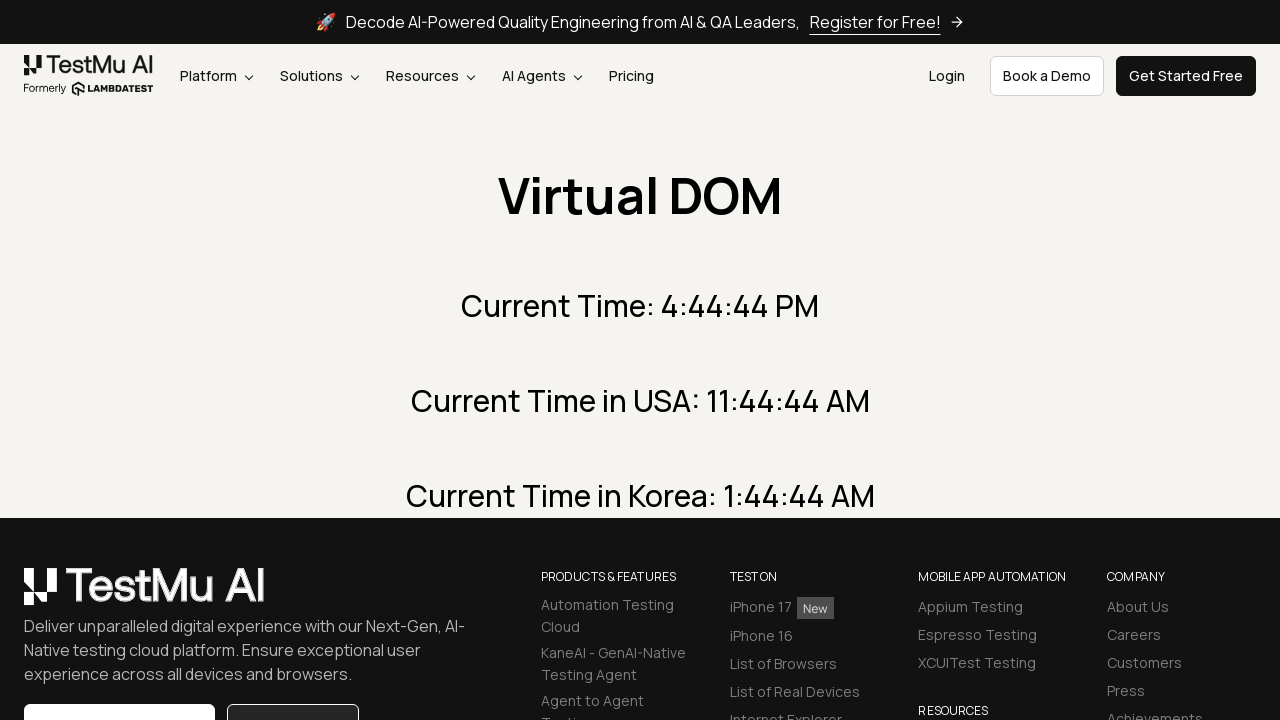

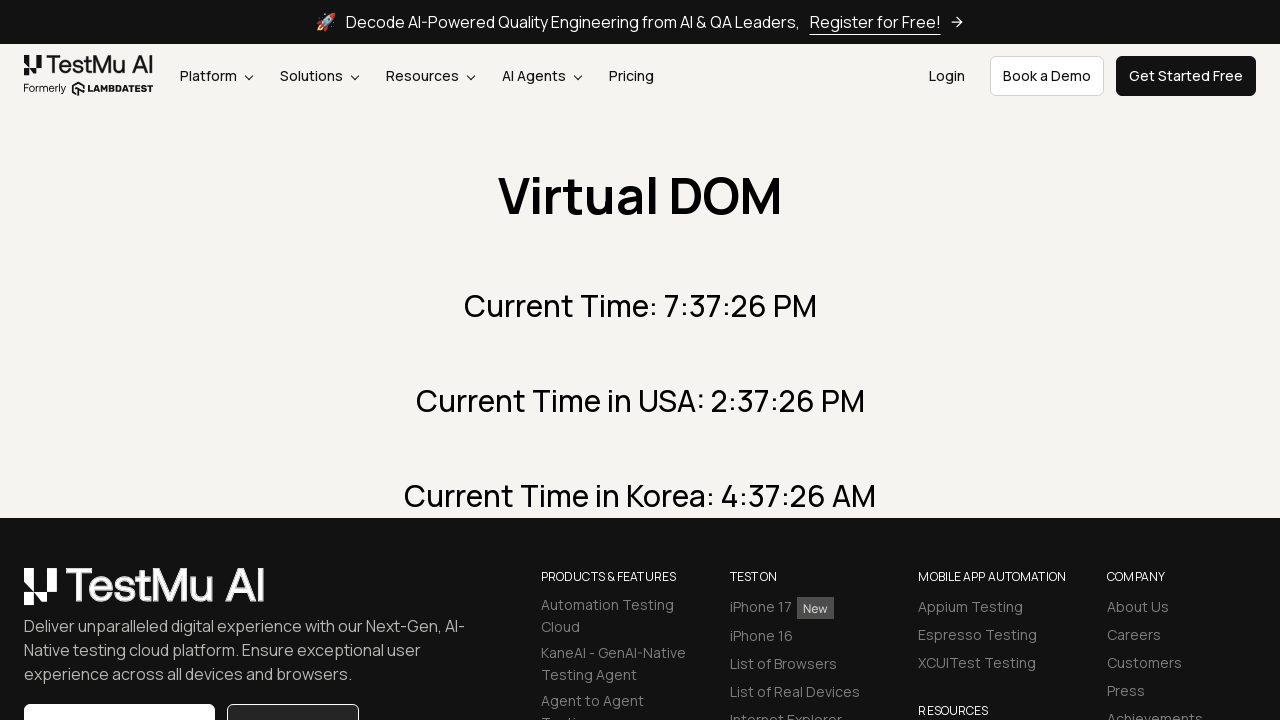